Tests the search functionality by entering "phone" in the search box and submitting the form

Starting URL: https://www.testotomasyonu.com

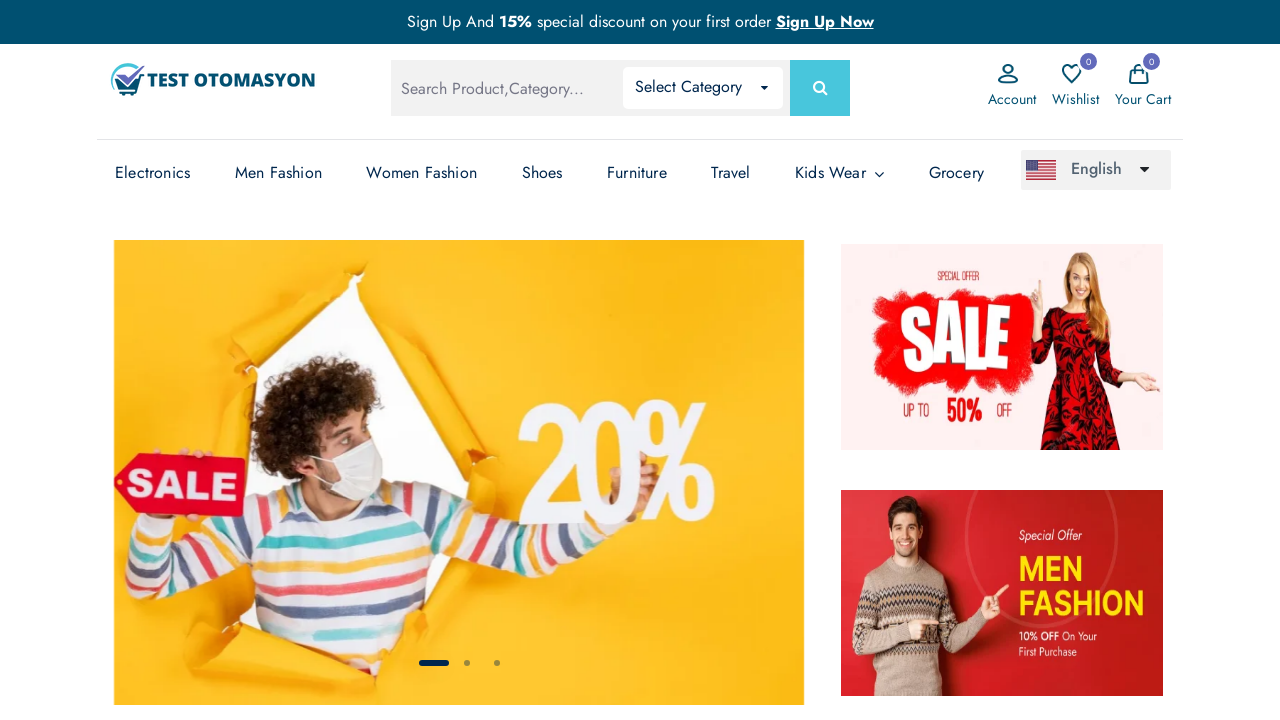

Filled search box with 'phone' on #global-search
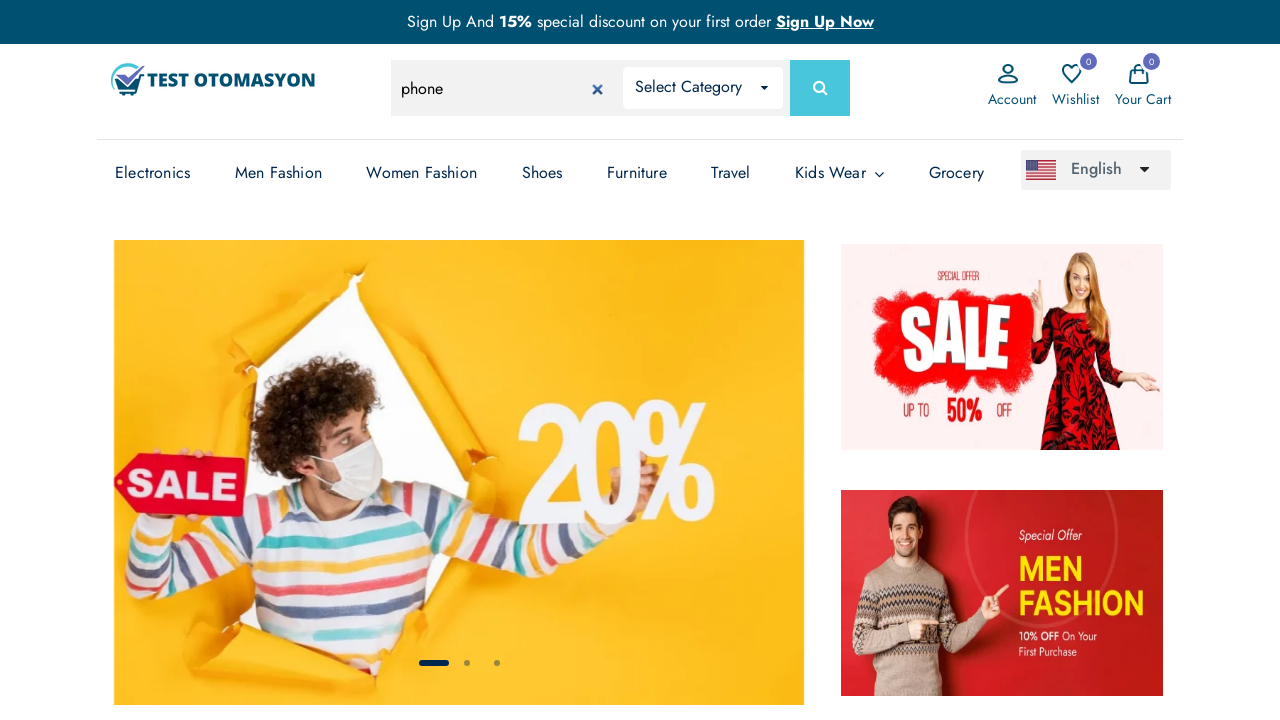

Pressed Enter to submit the search form on #global-search
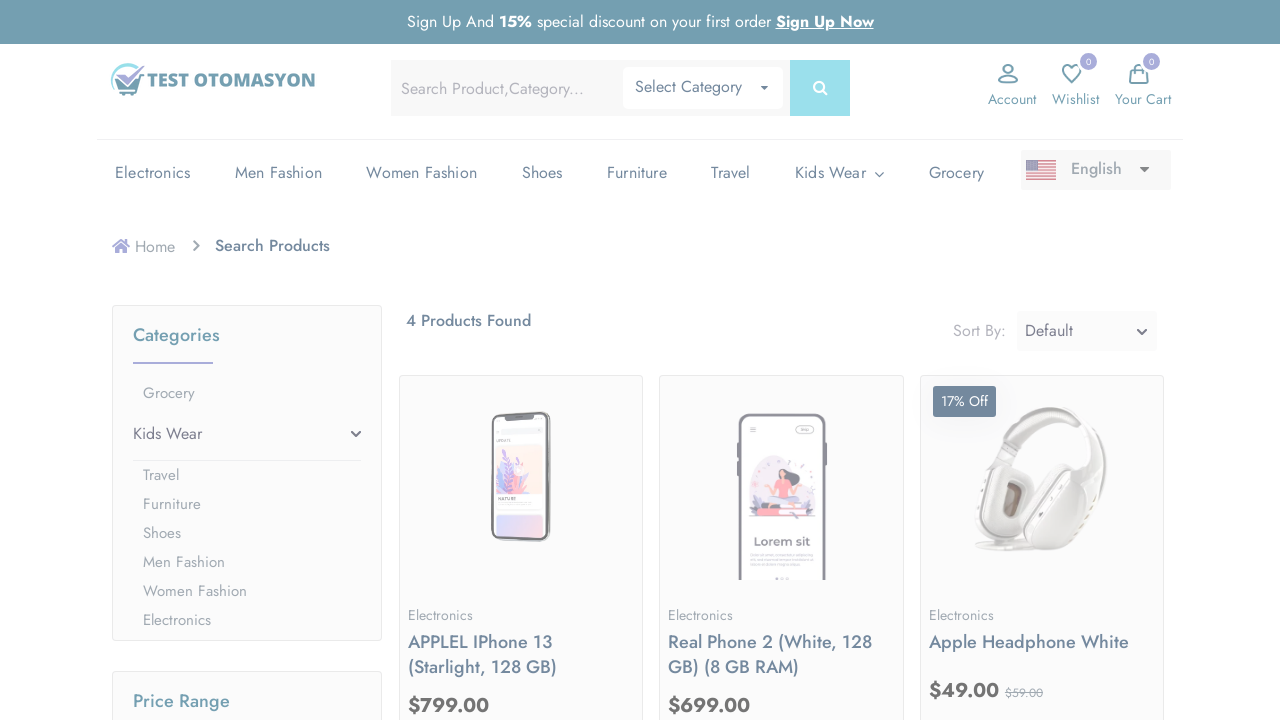

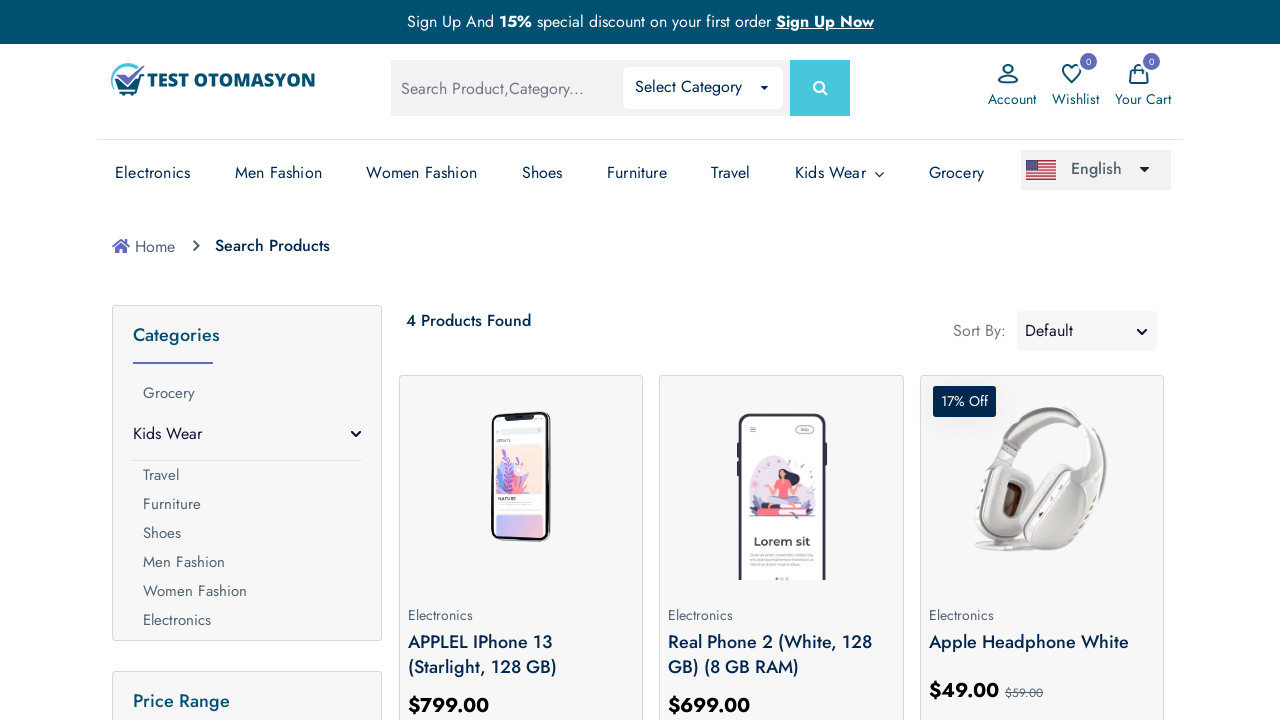